Tests JavaScript confirm alert handling by triggering confirm dialogs and both accepting and dismissing them

Starting URL: https://v1.training-support.net/selenium/javascript-alerts

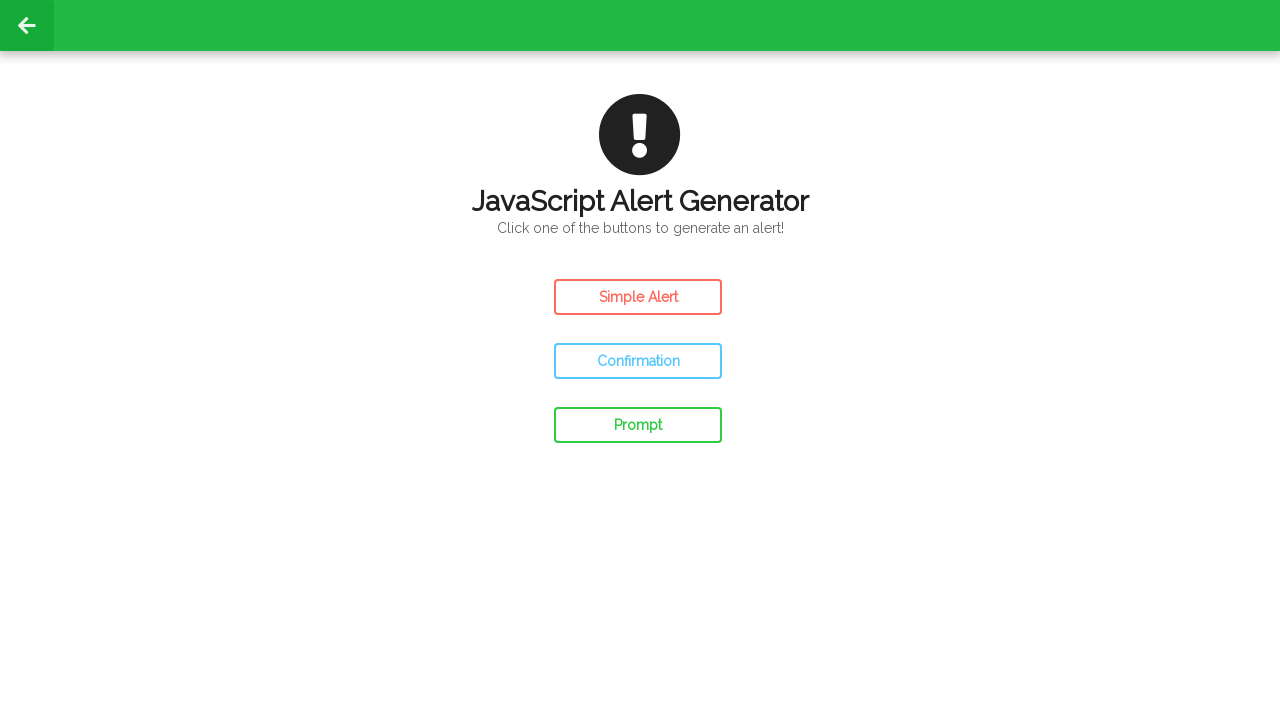

Clicked confirm button to trigger first alert at (638, 361) on #confirm
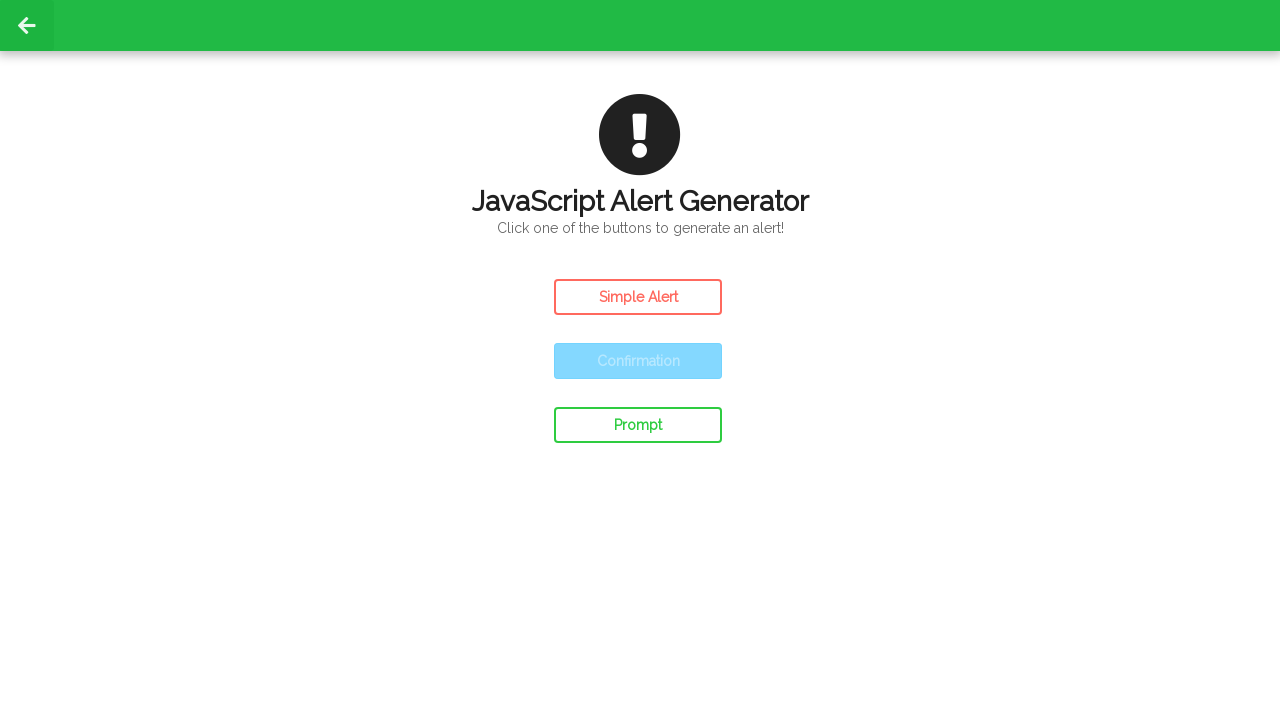

Set up dialog handler to accept confirm alert
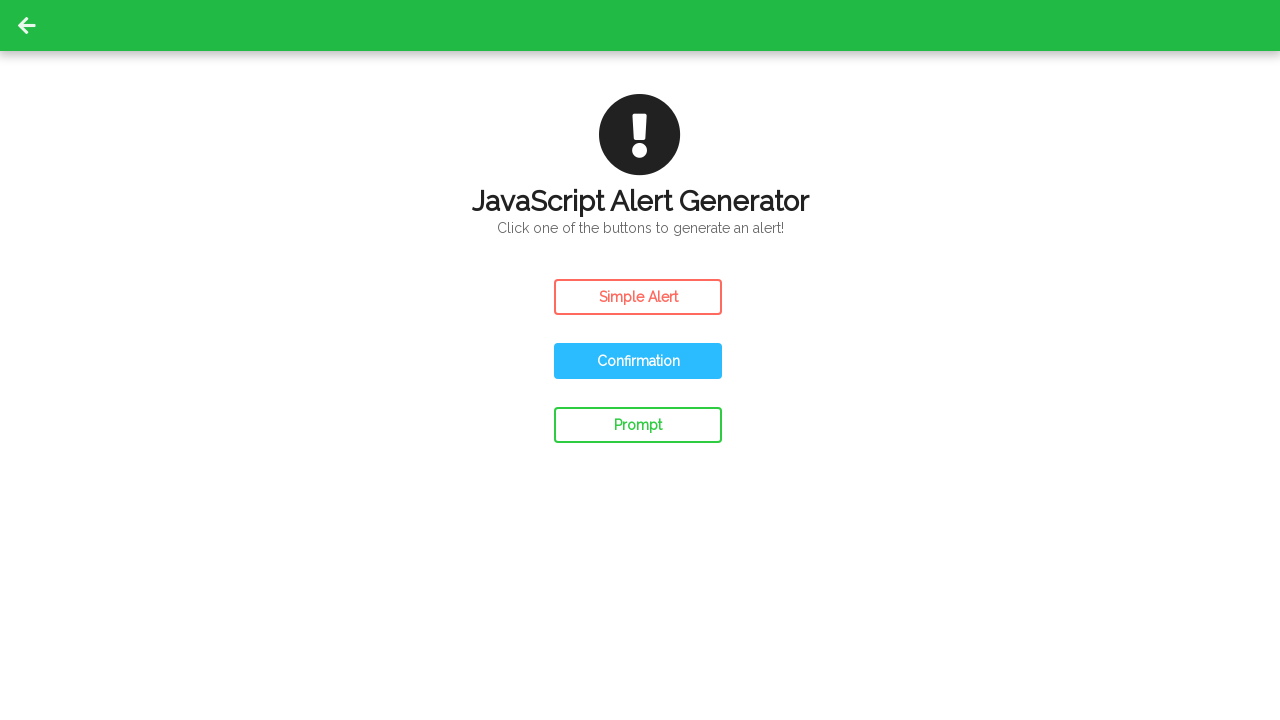

Clicked confirm button to trigger second alert at (638, 361) on #confirm
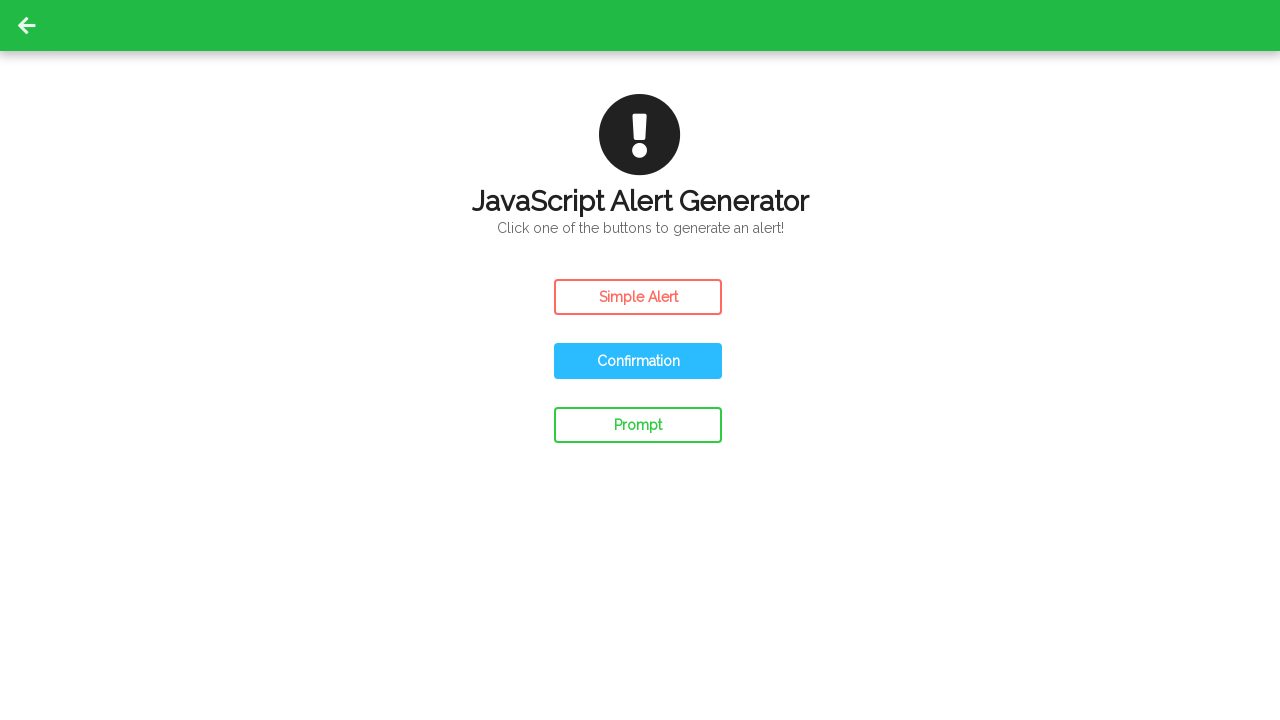

Set up dialog handler to dismiss confirm alert
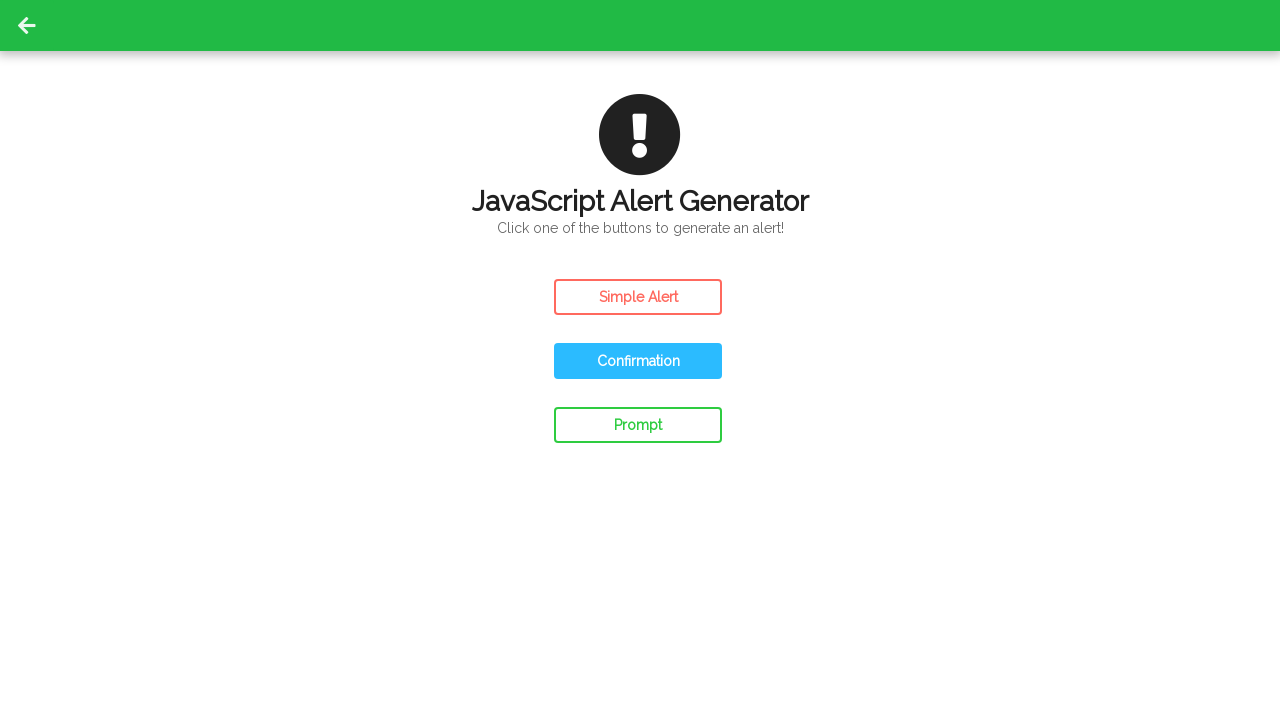

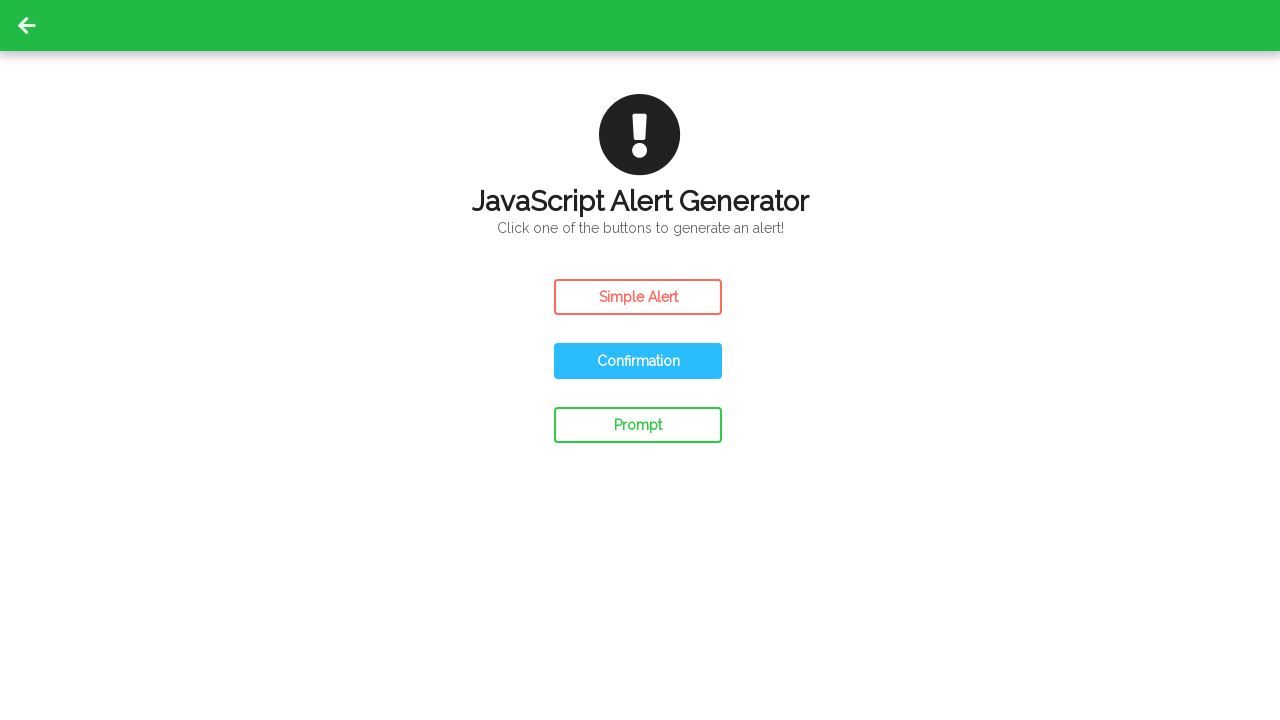